Navigates through multiple static pages on instamart.ru to verify they are accessible

Starting URL: https://instamart.ru/about

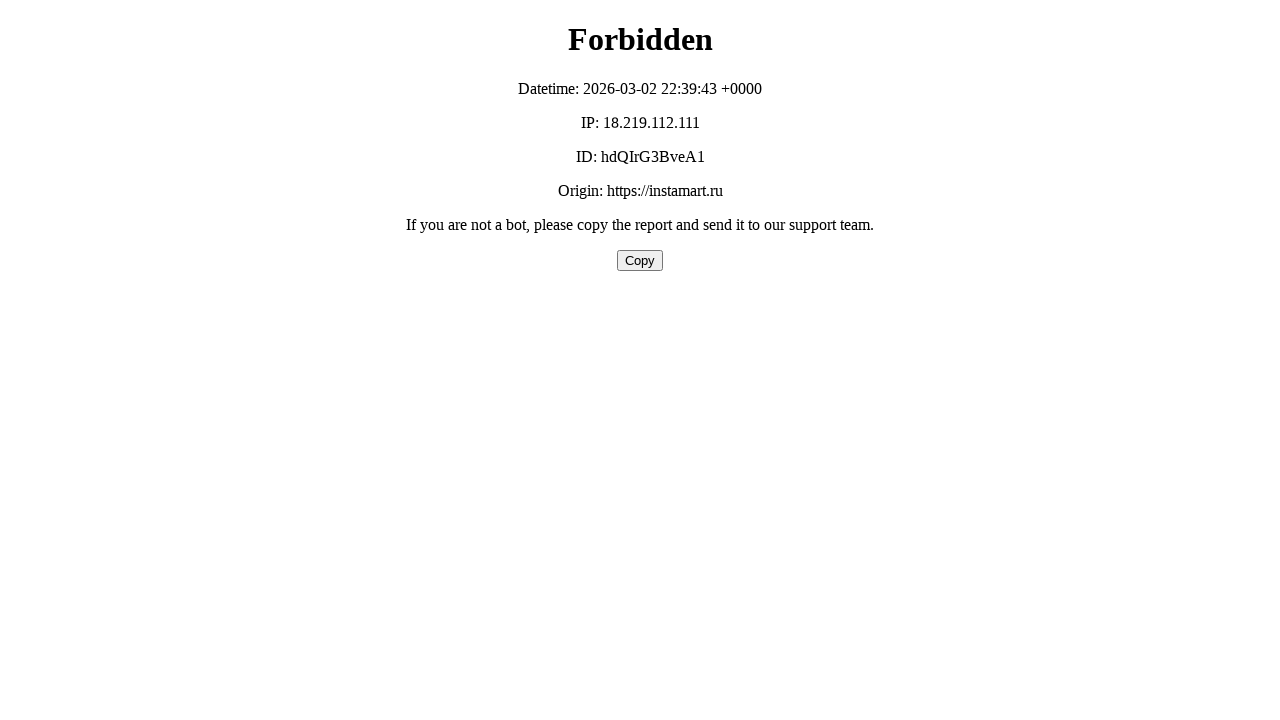

About page loaded (domcontentloaded)
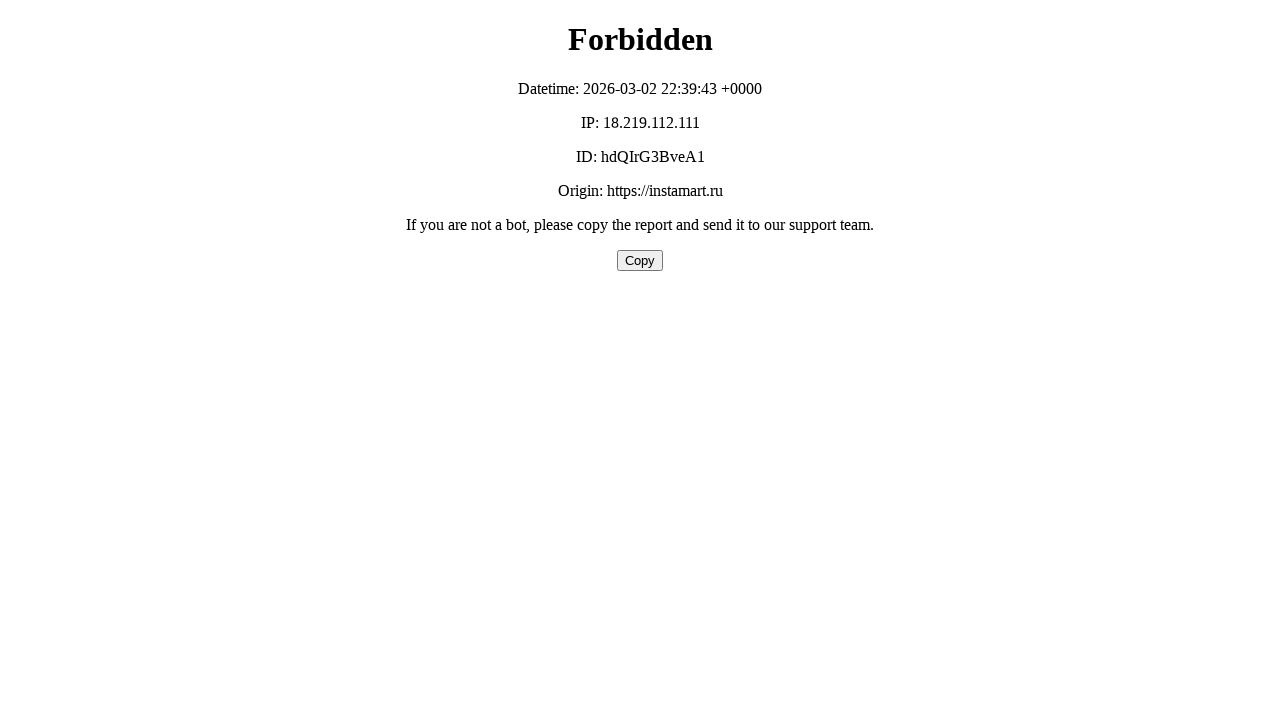

Navigated to delivery page
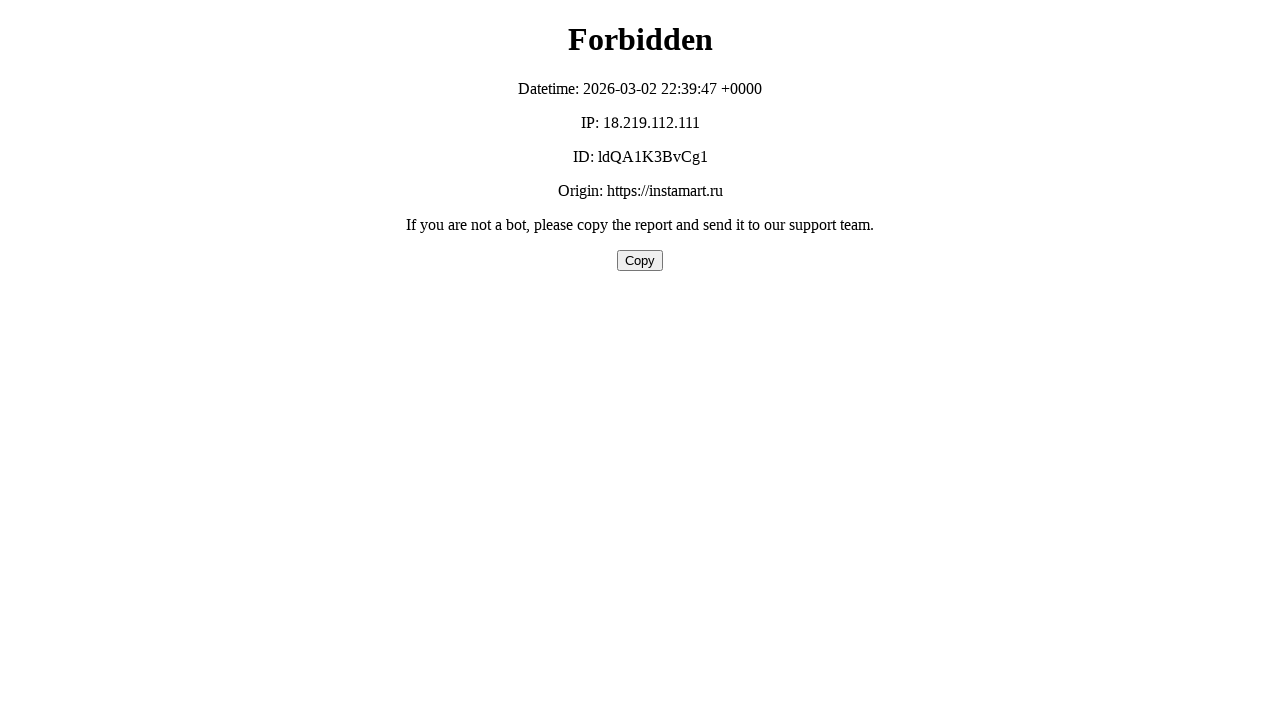

Delivery page loaded (domcontentloaded)
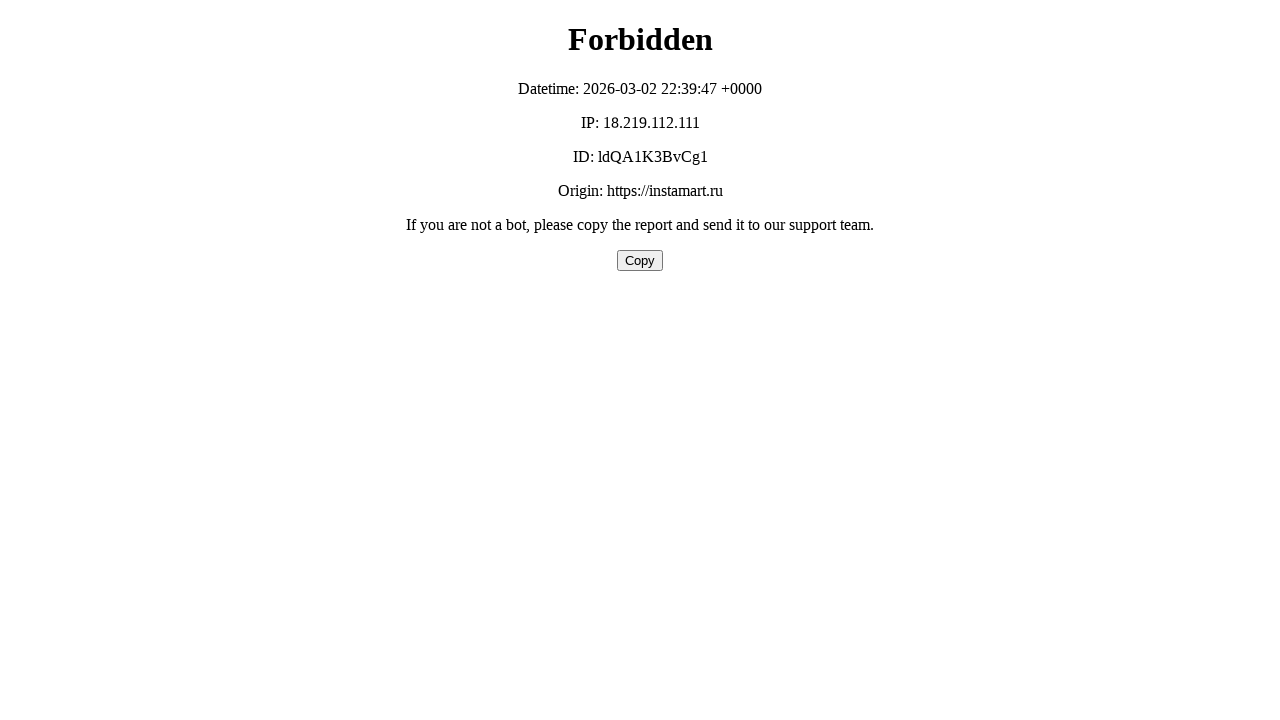

Navigated to rules page
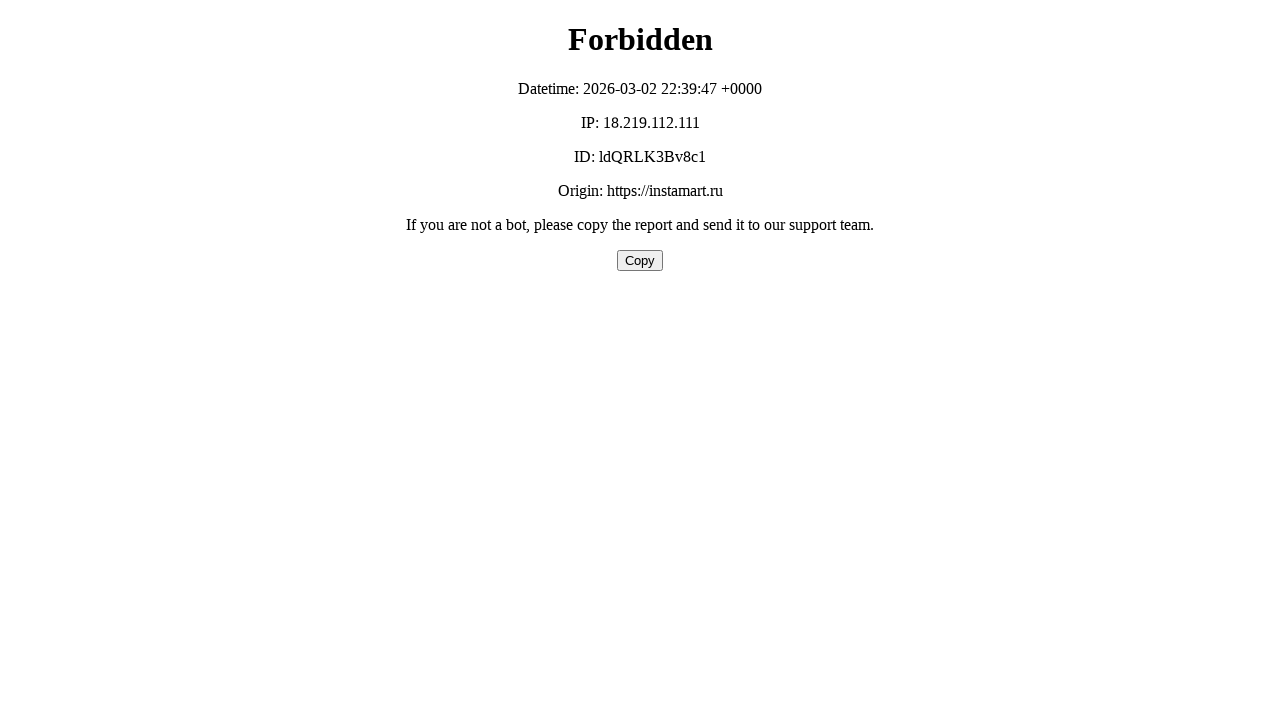

Rules page loaded (domcontentloaded)
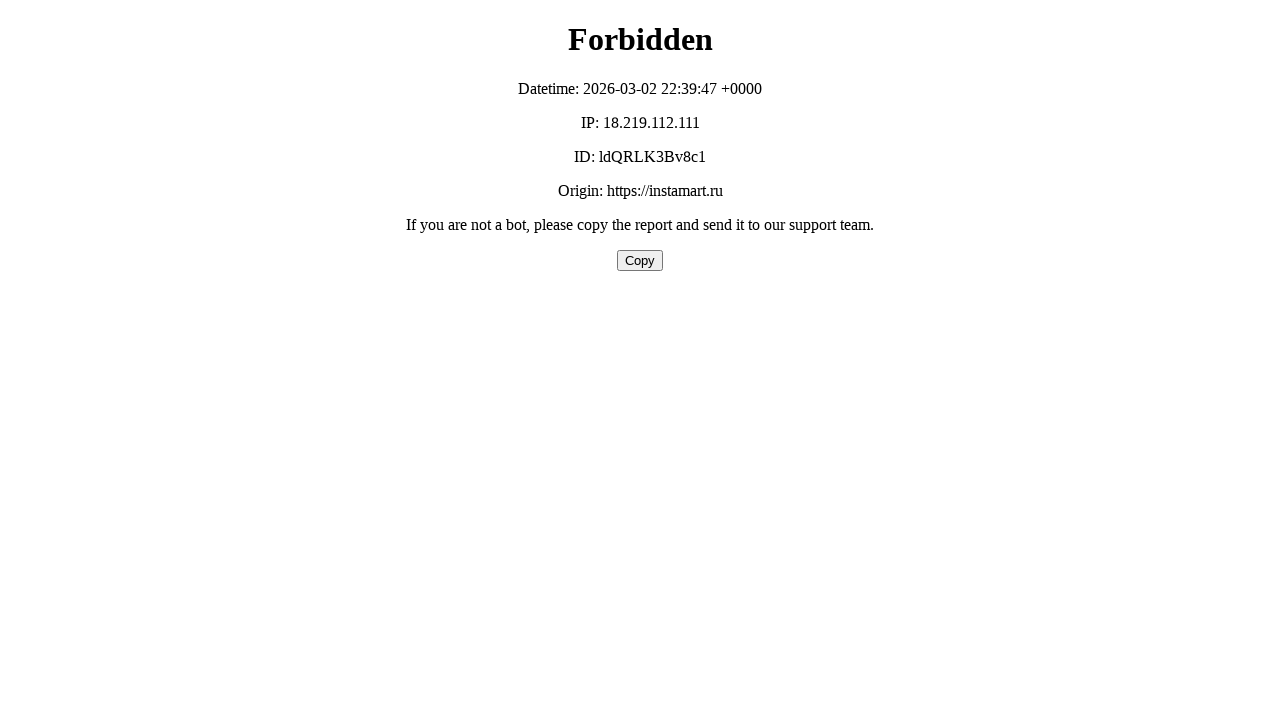

Navigated to payment page
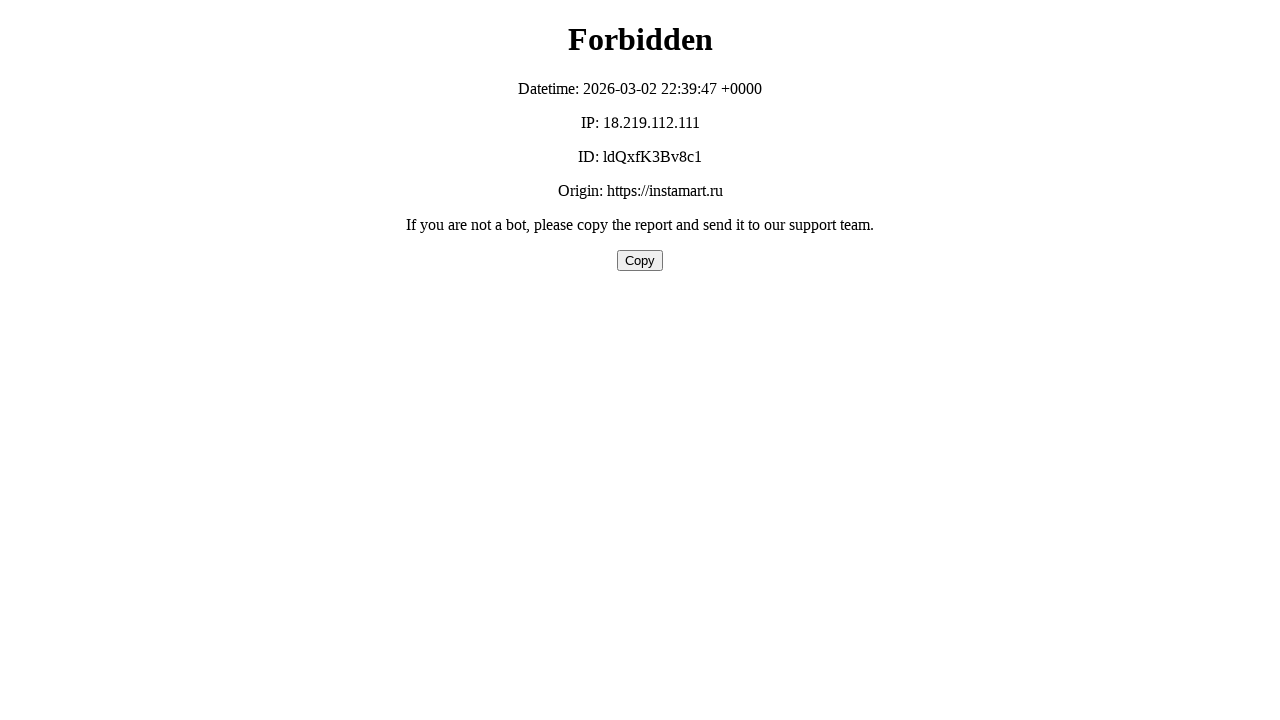

Payment page loaded (domcontentloaded)
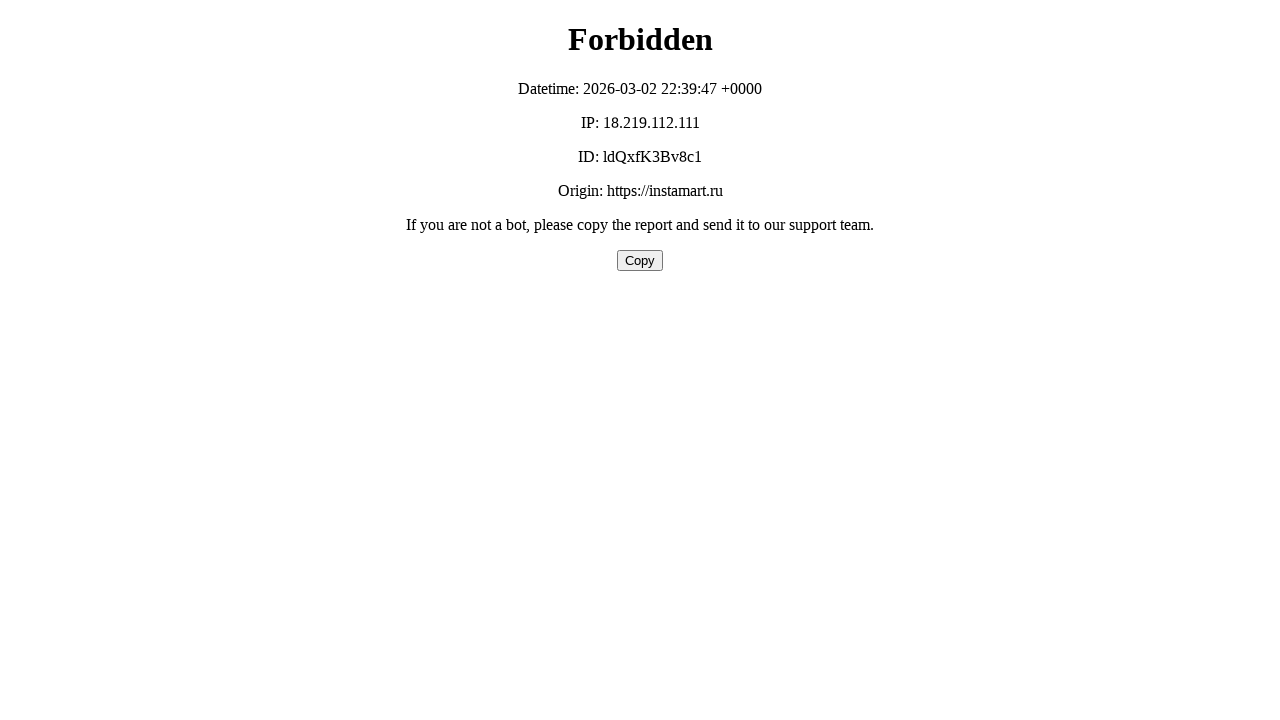

Navigated to FAQ page
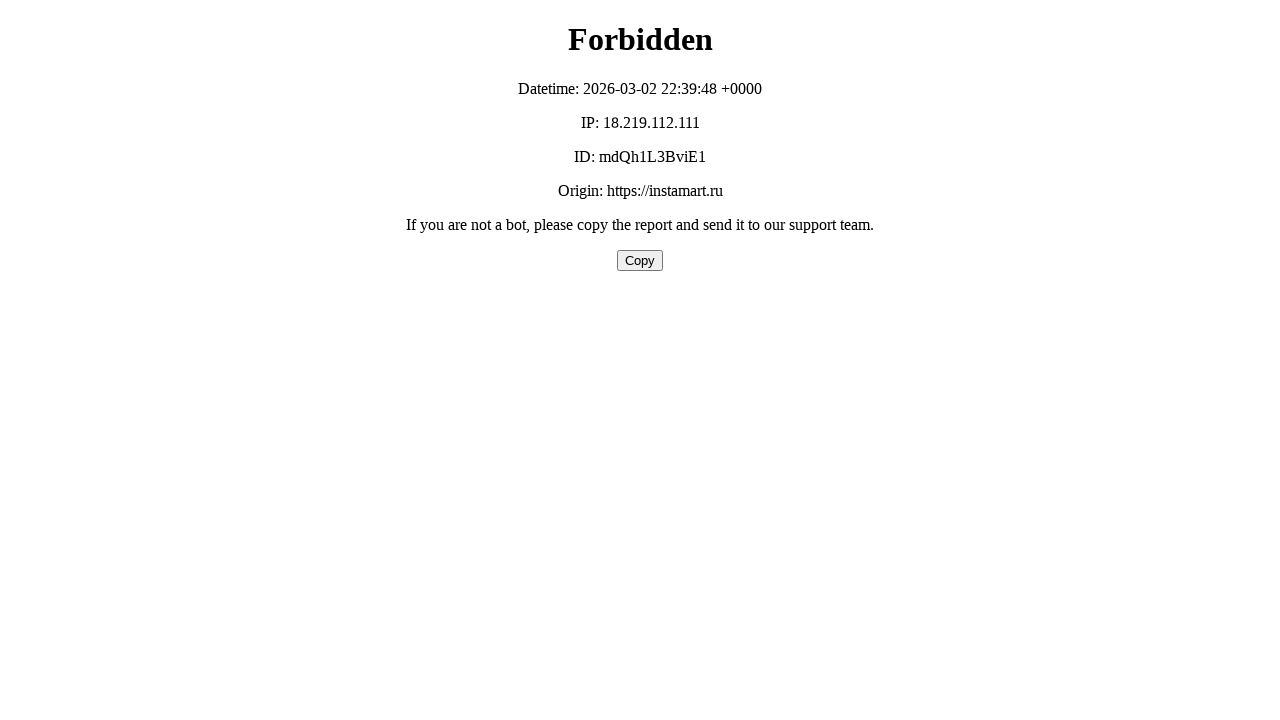

FAQ page loaded (domcontentloaded)
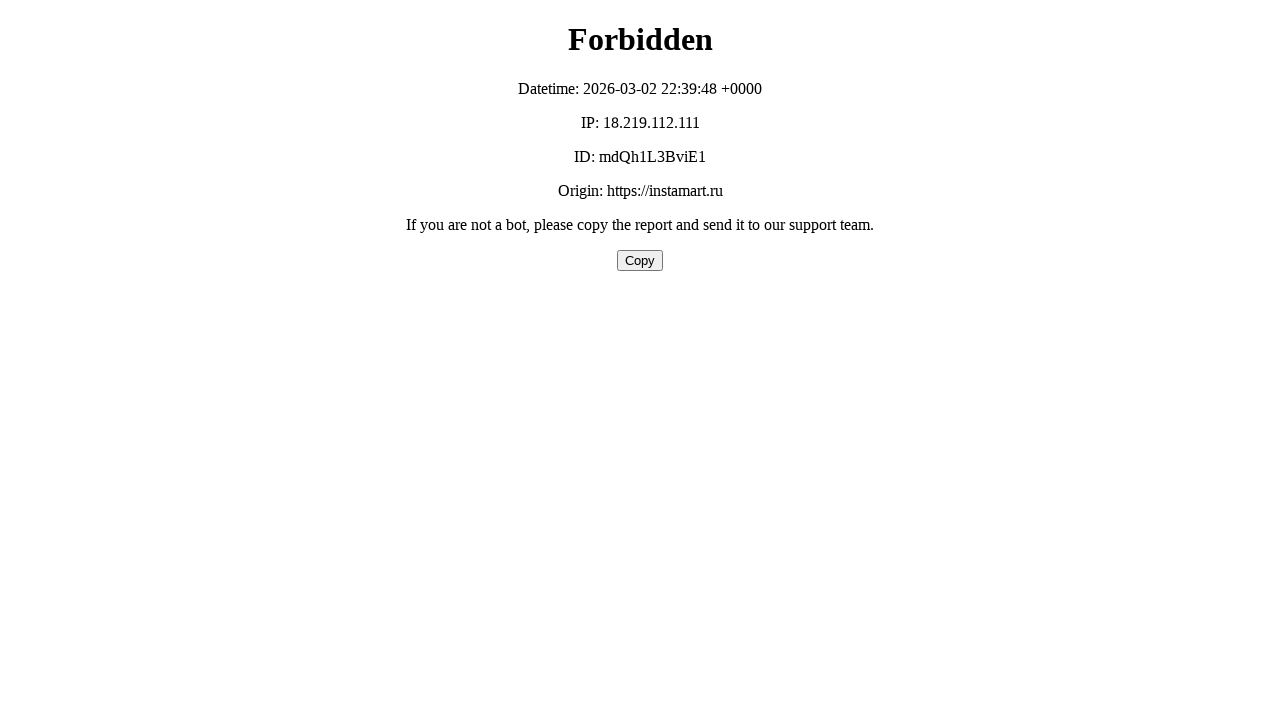

Navigated to terms page
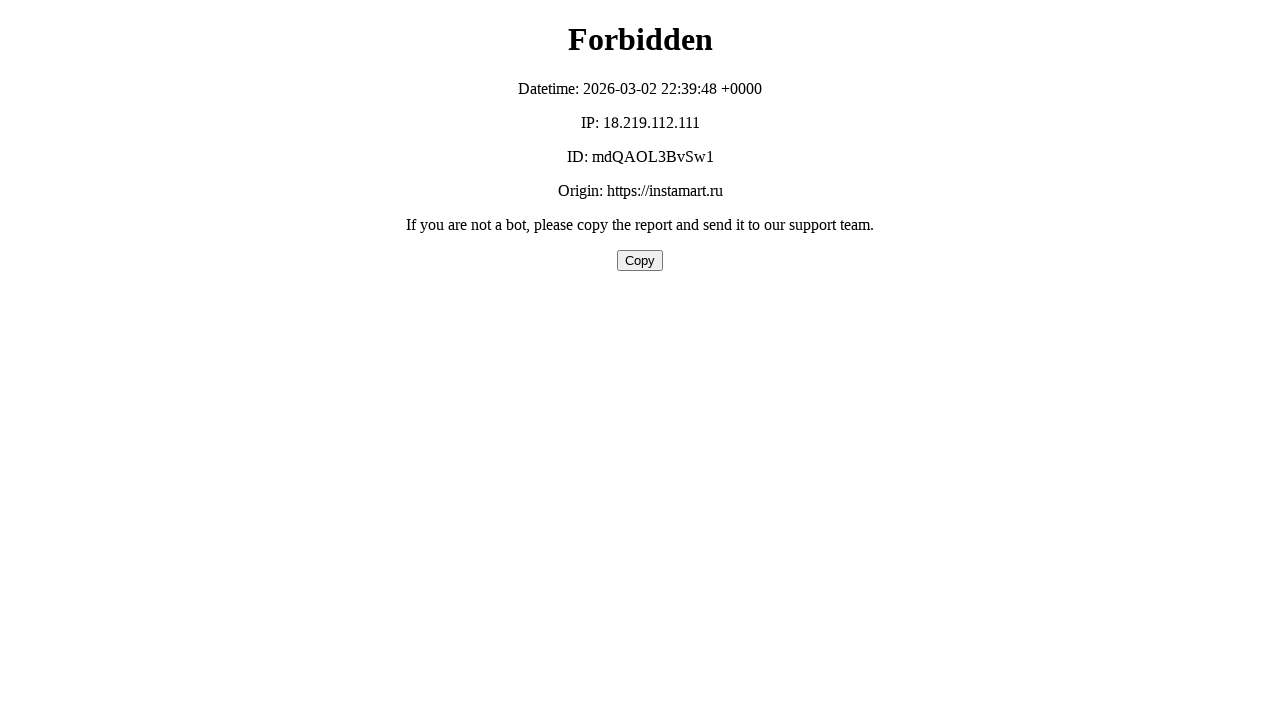

Terms page loaded (domcontentloaded)
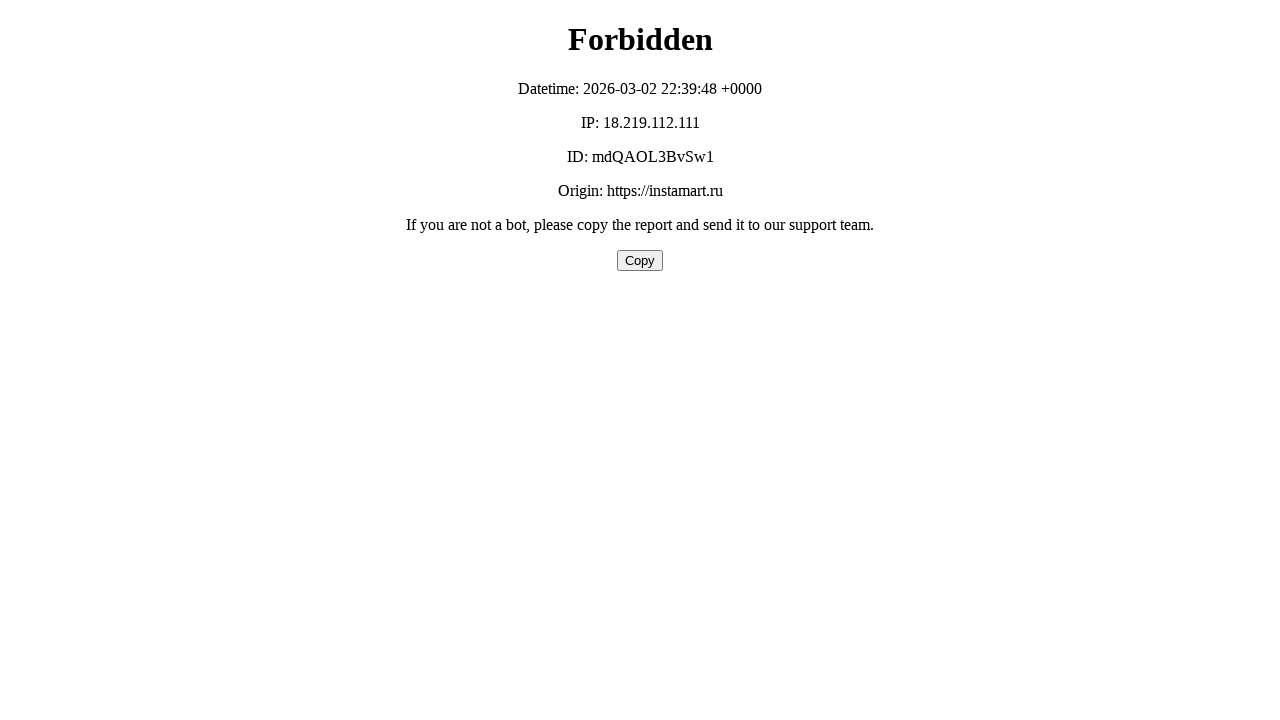

Navigated to contacts page
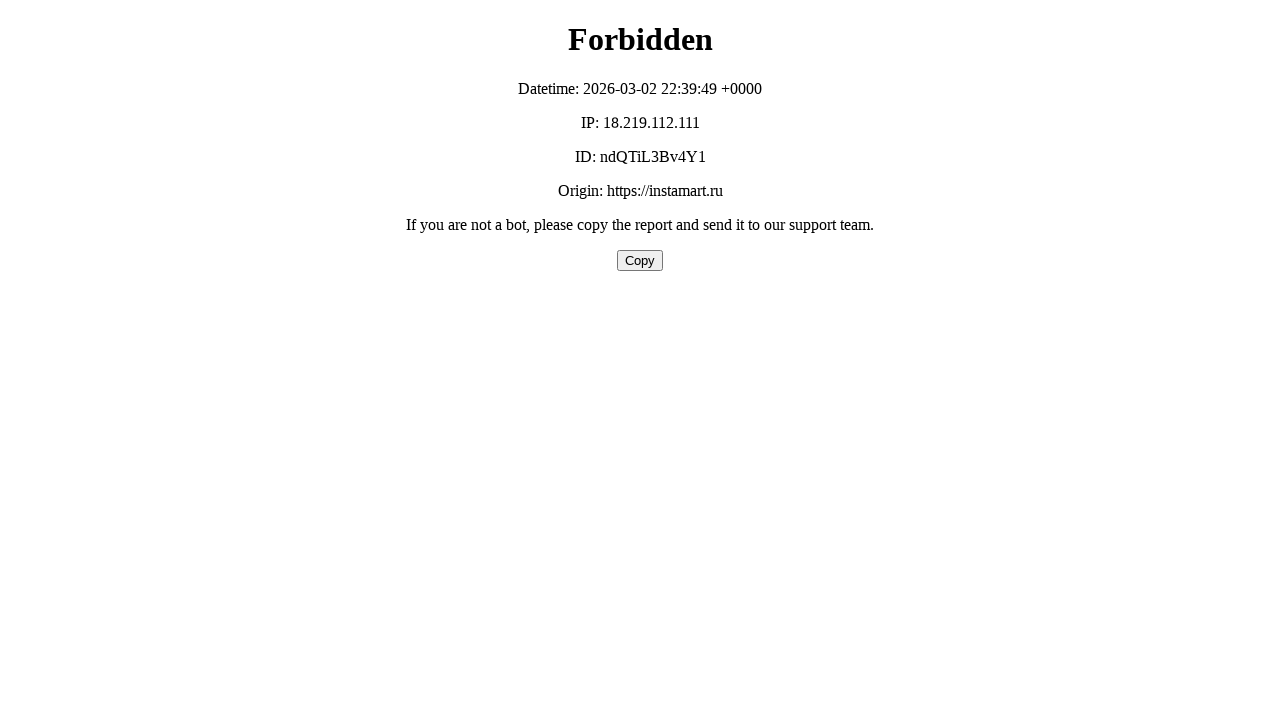

Contacts page loaded (domcontentloaded)
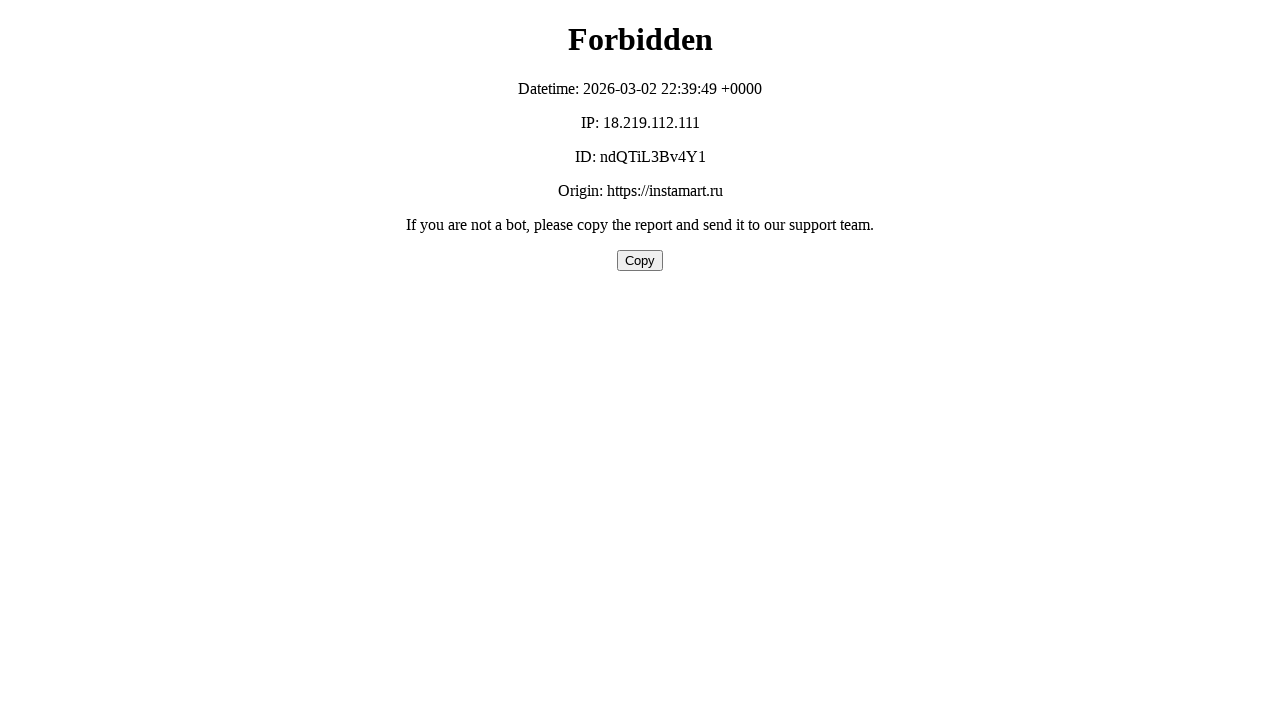

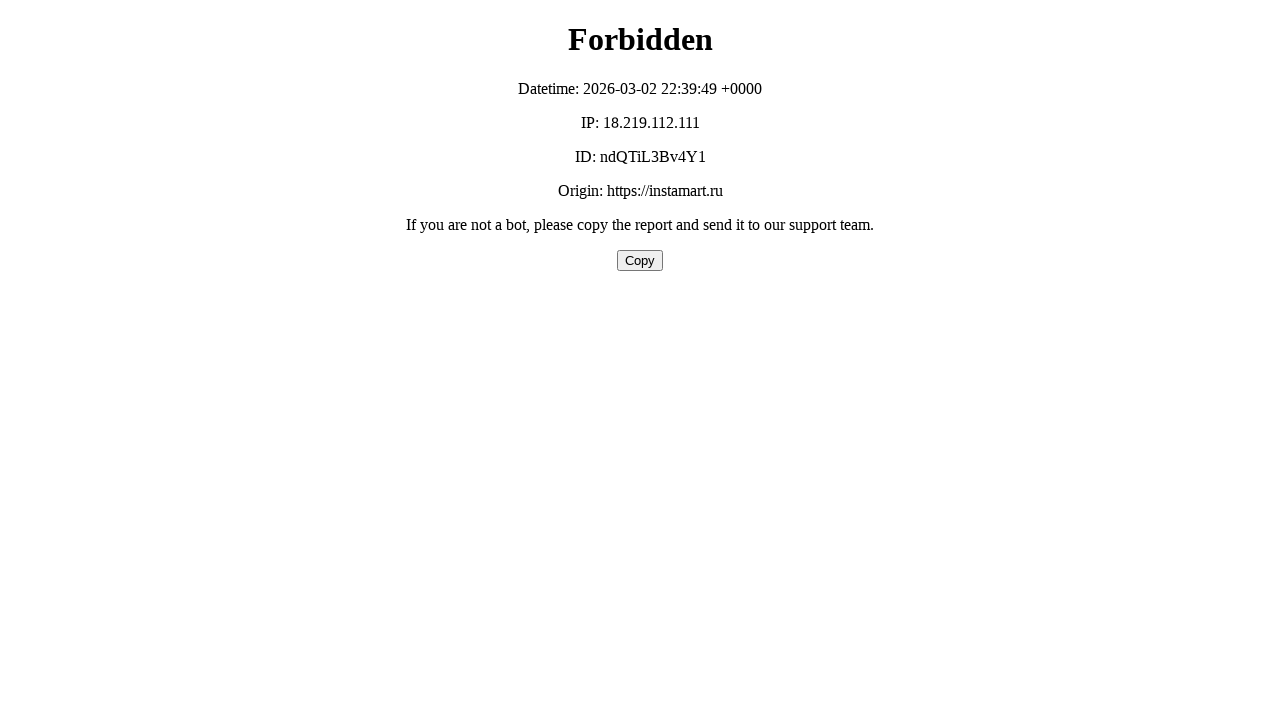